Tests resizable functionality by dragging the resize handle to expand an element's dimensions within an iframe

Starting URL: https://jqueryui.com/resizable/

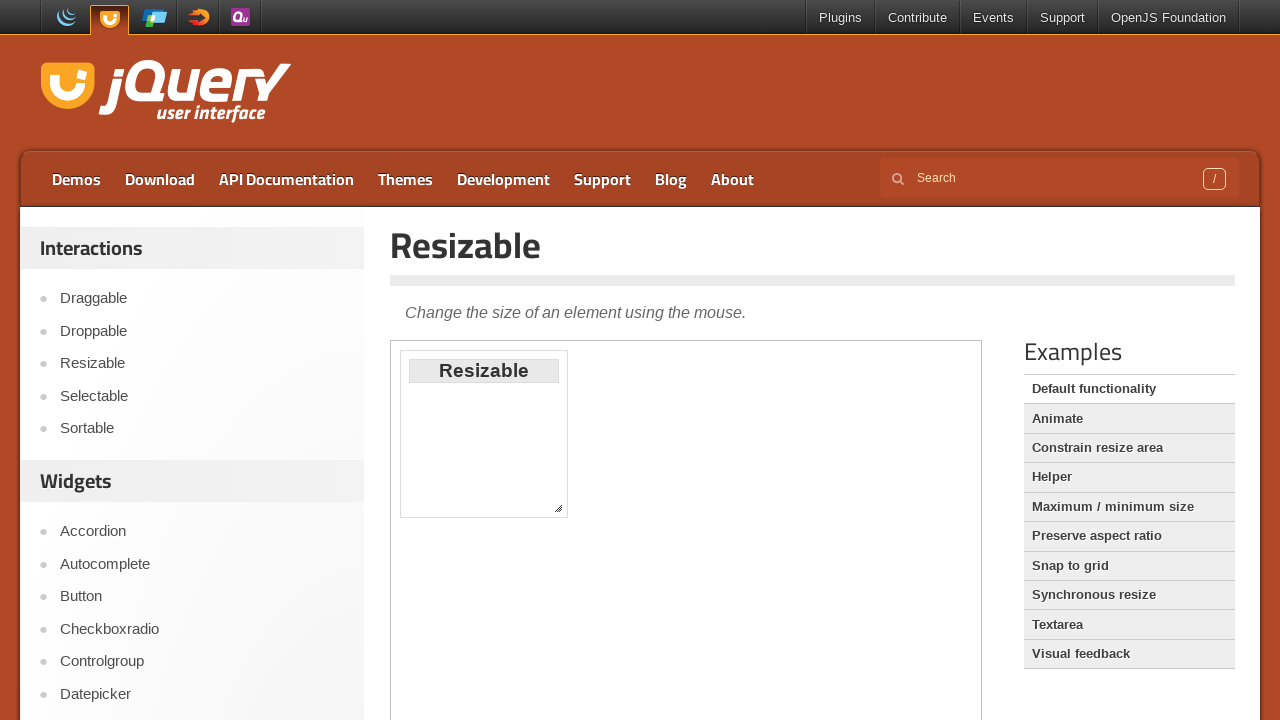

Located demo iframe for resizable test
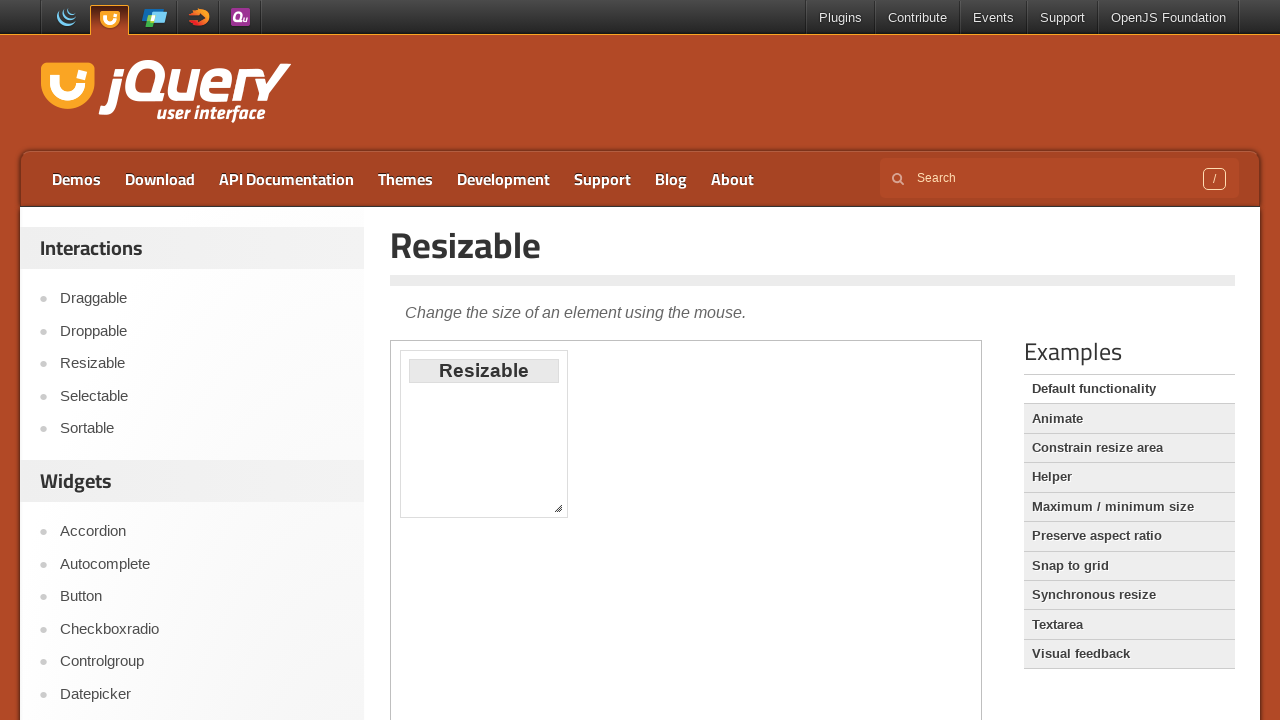

Located resize handle element (.ui-resizable-se)
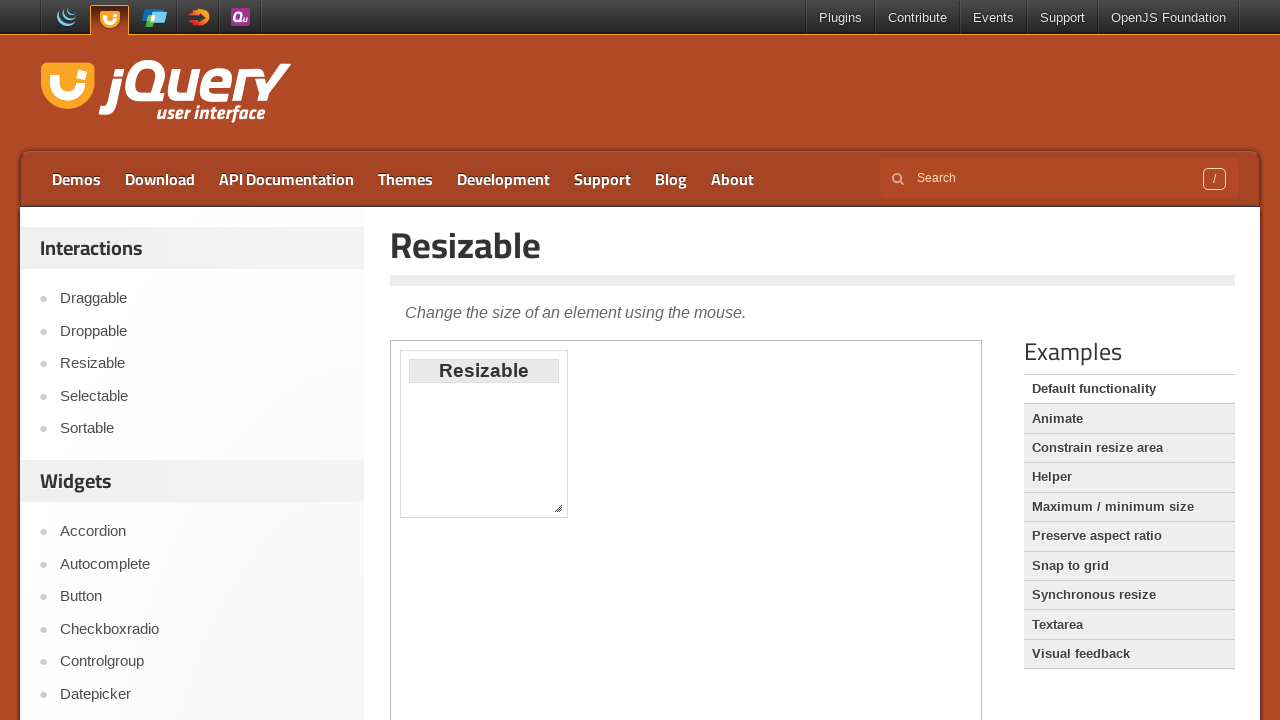

Retrieved bounding box coordinates of resize handle
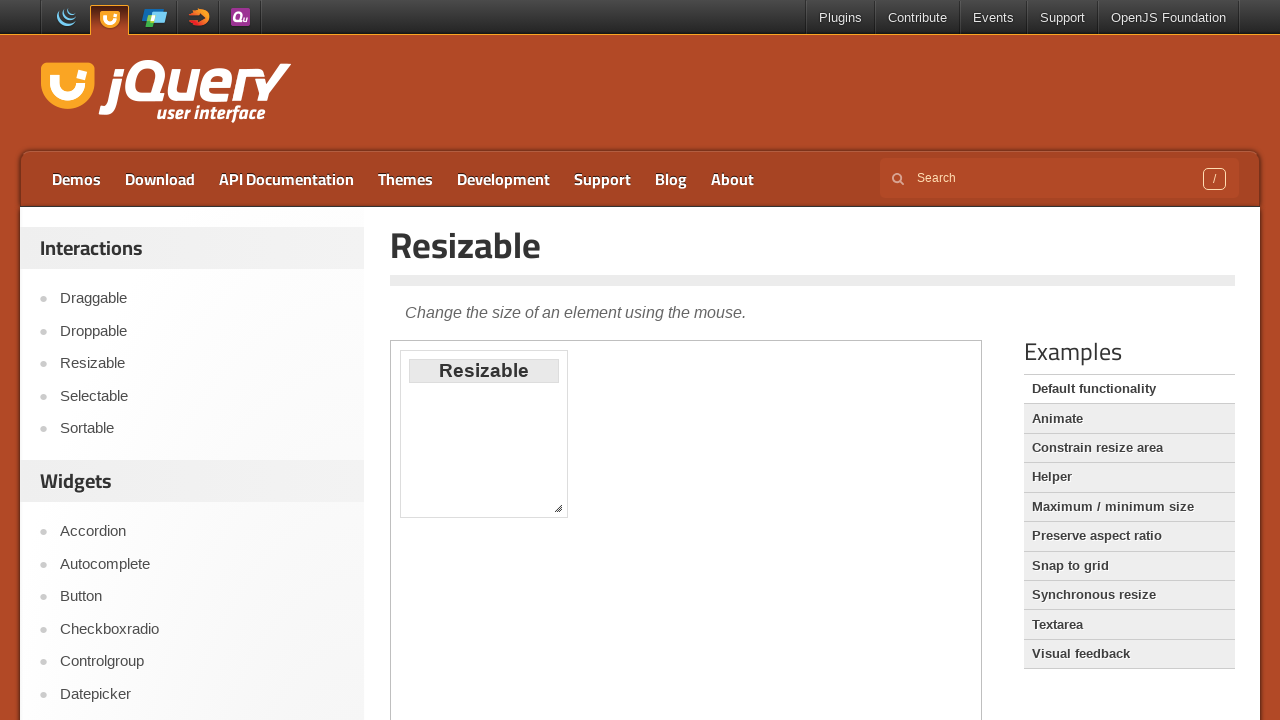

Hovered over resize handle at (558, 508) on iframe.demo-frame >> internal:control=enter-frame >> .ui-resizable-se
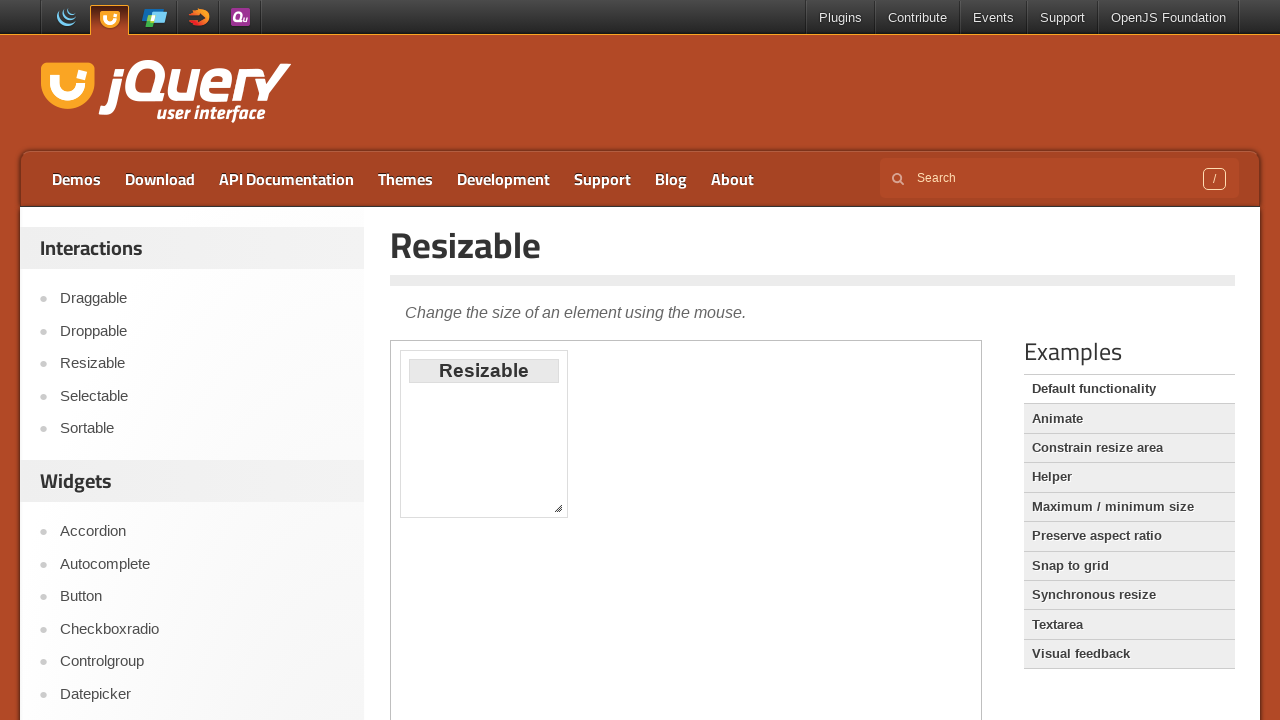

Mouse button pressed down on resize handle at (558, 508)
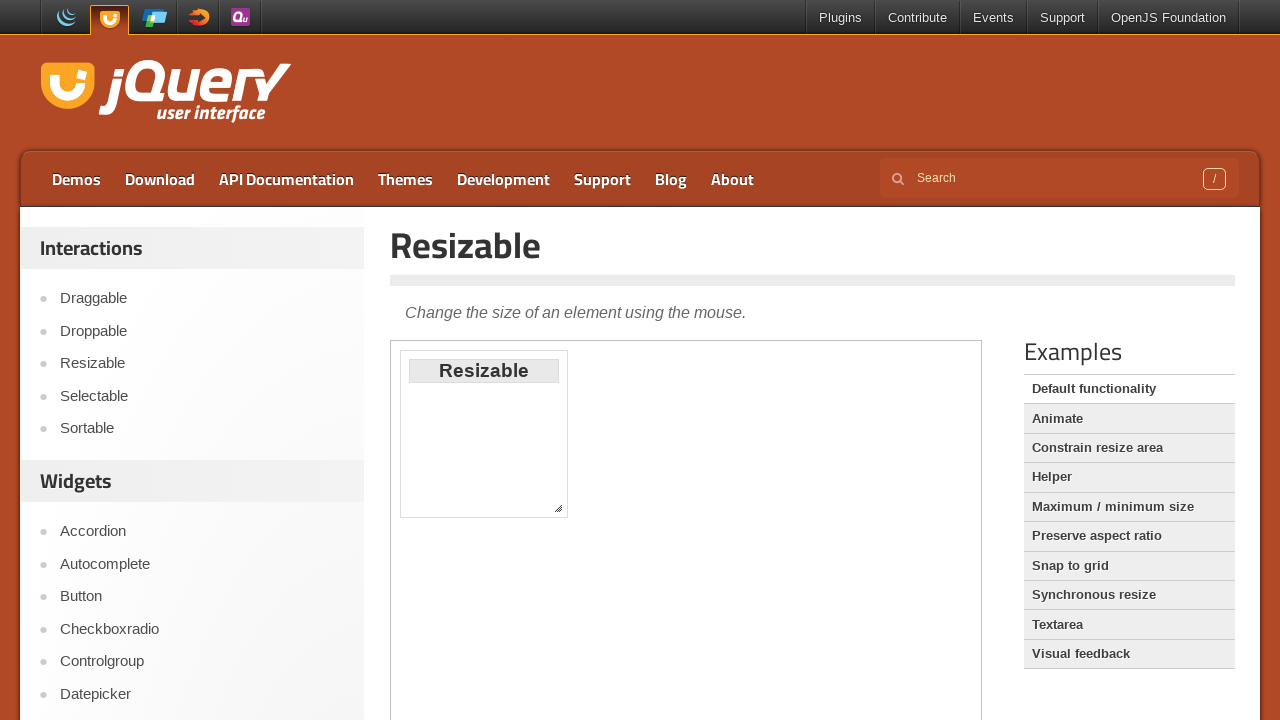

Moved mouse to new position (offset +353, +170) to resize element at (903, 670)
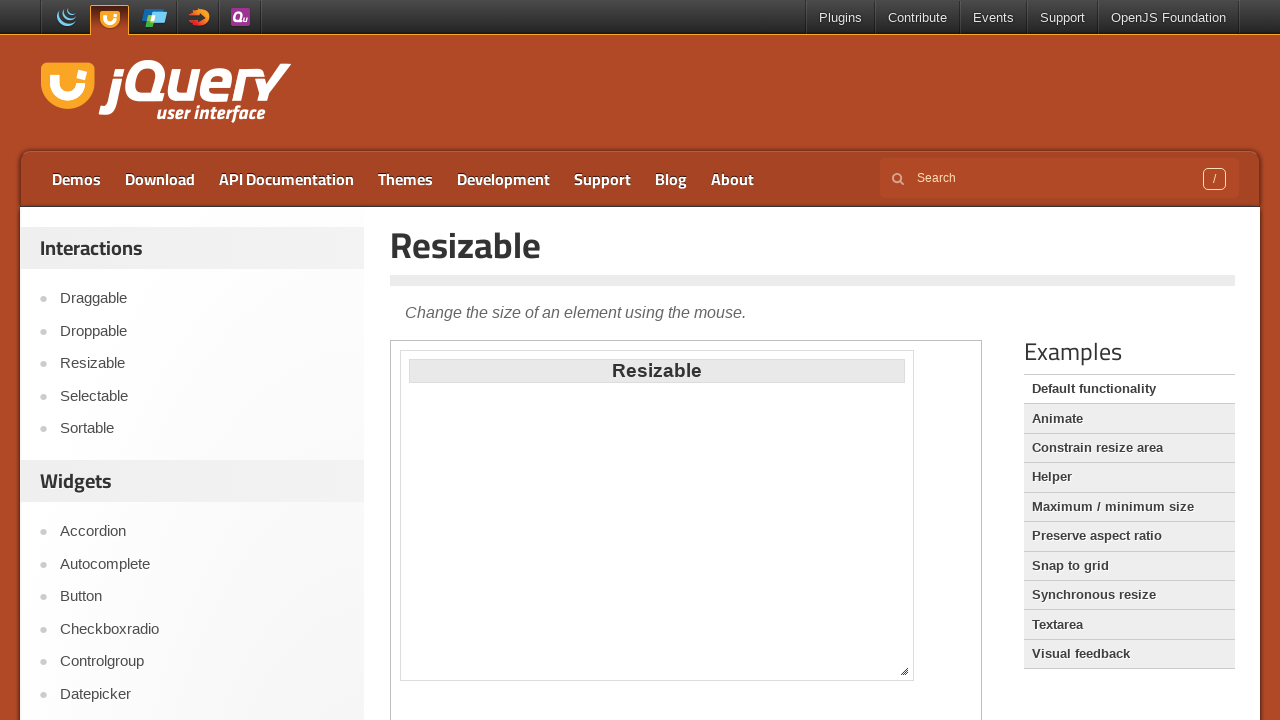

Released mouse button, completing resize drag operation at (903, 670)
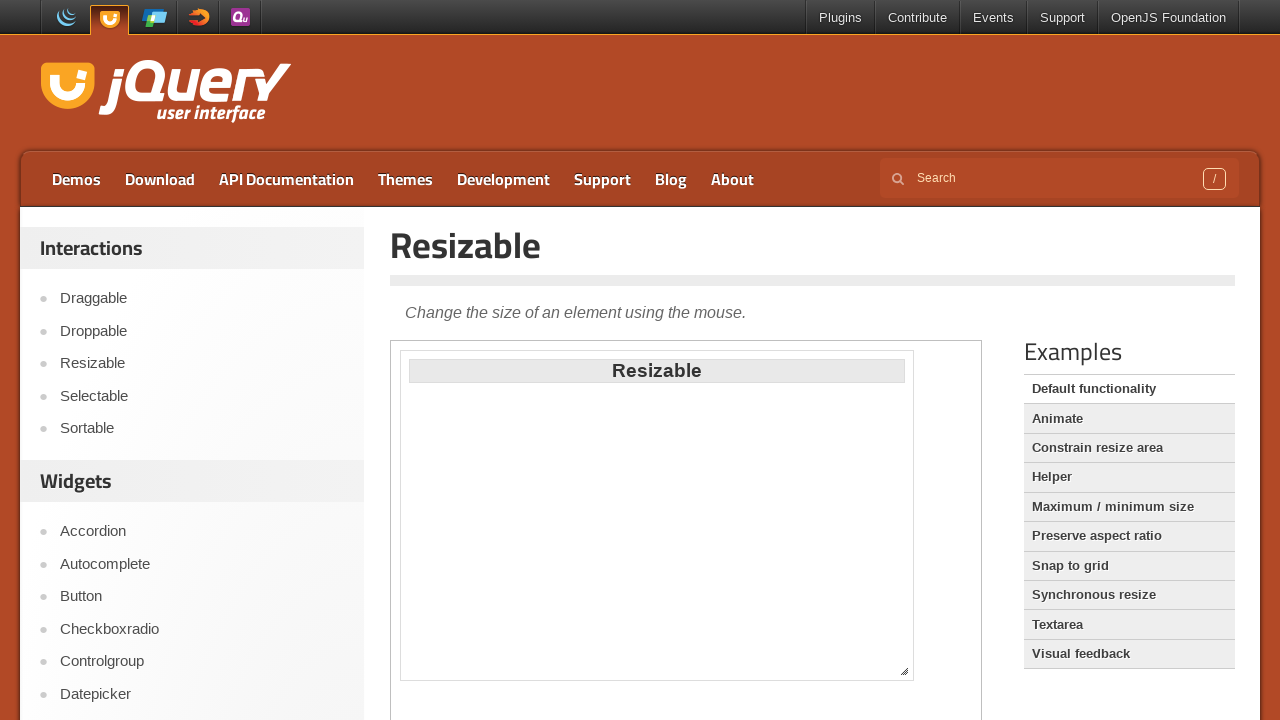

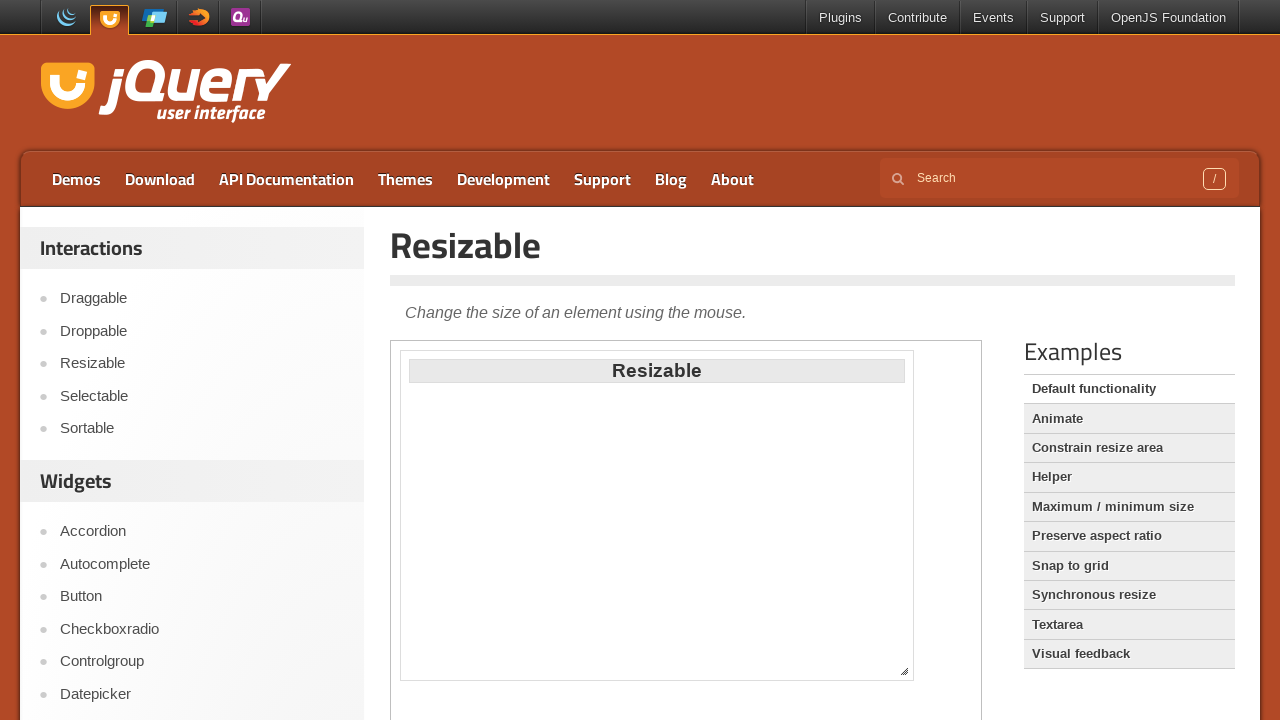